Tests the calculator app by performing the calculation 6 × 7 + 12 and verifying the result equals 54

Starting URL: https://seleniumbase.io/apps/calculator

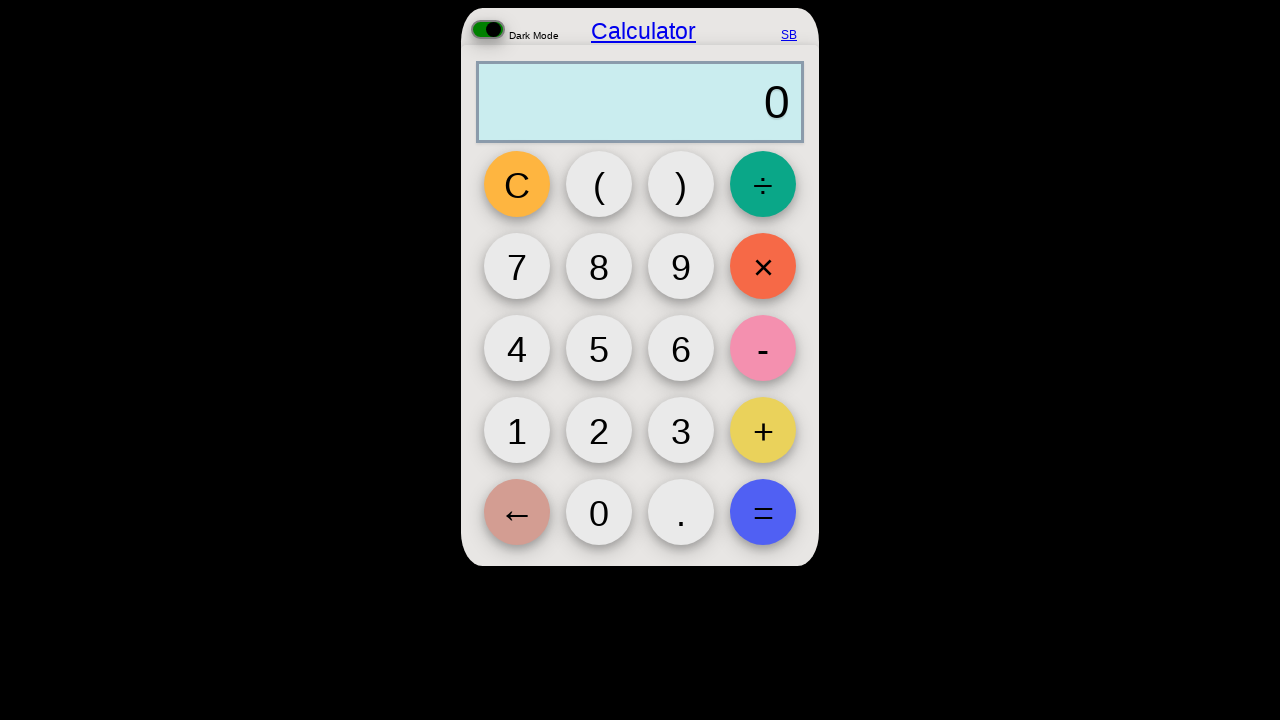

Clicked button 6 at (681, 348) on button[id="6"]
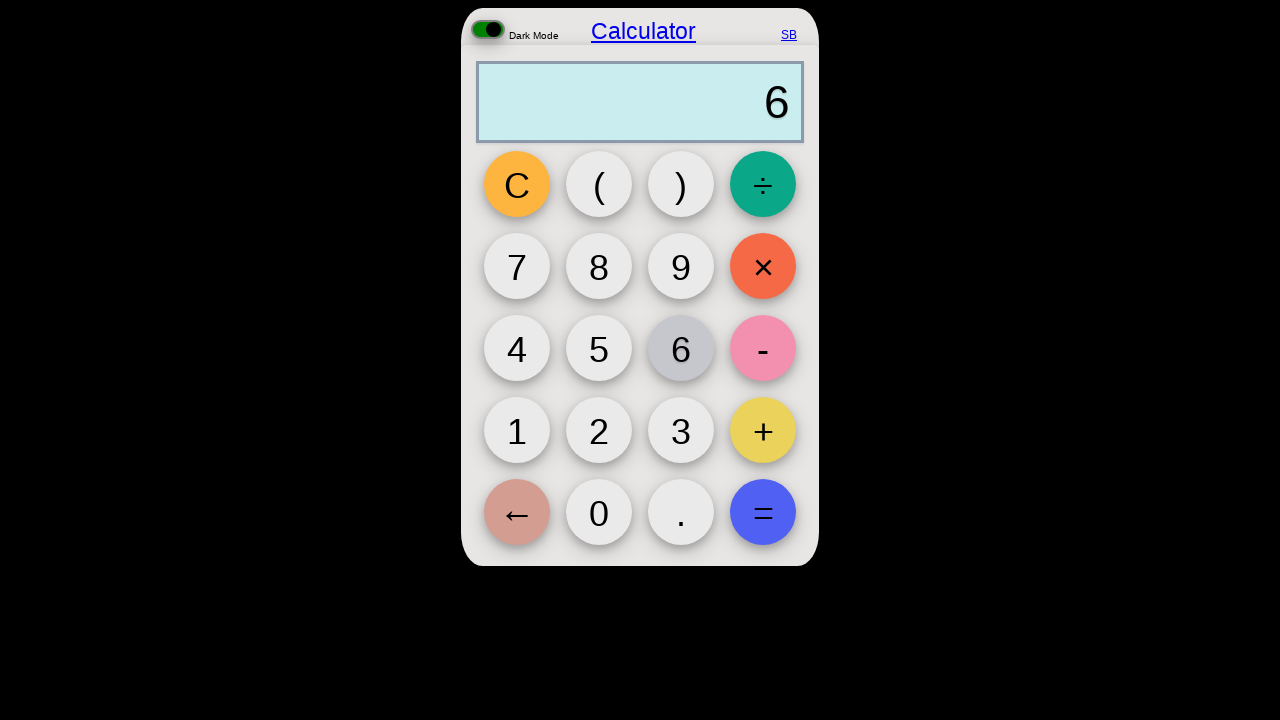

Clicked multiply button at (763, 266) on button#multiply
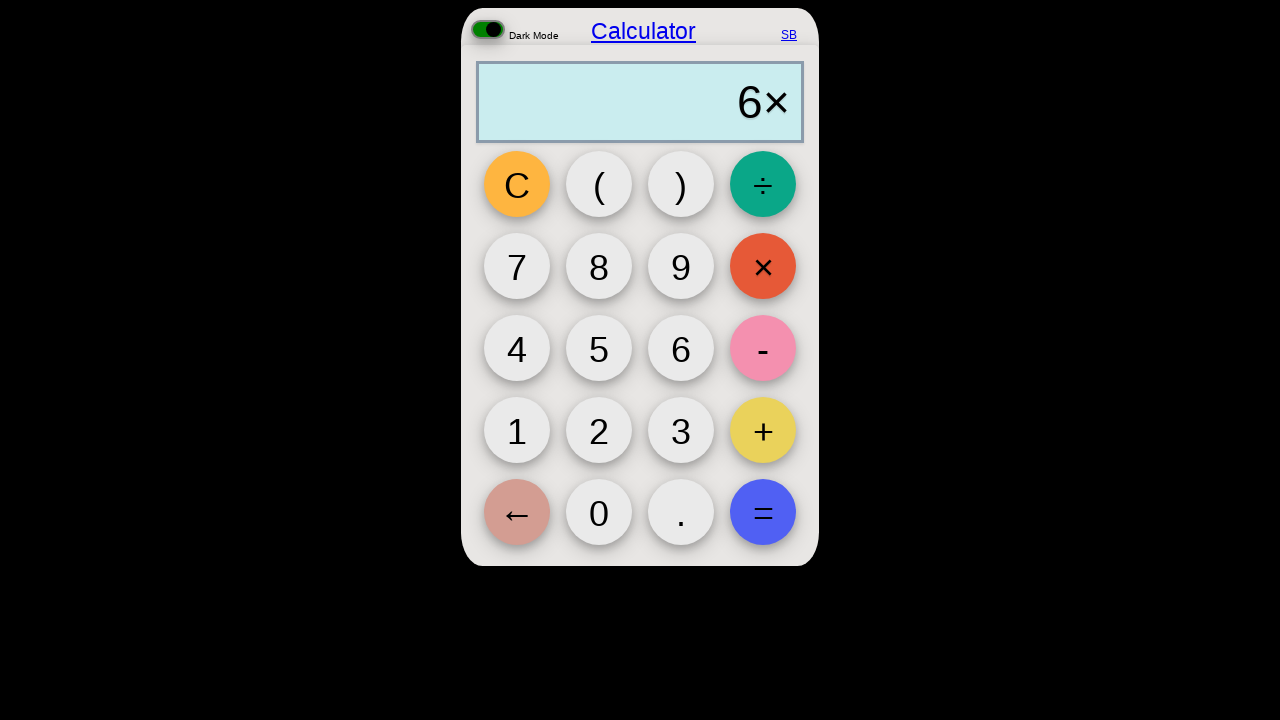

Clicked button 7 at (517, 266) on button[id="7"]
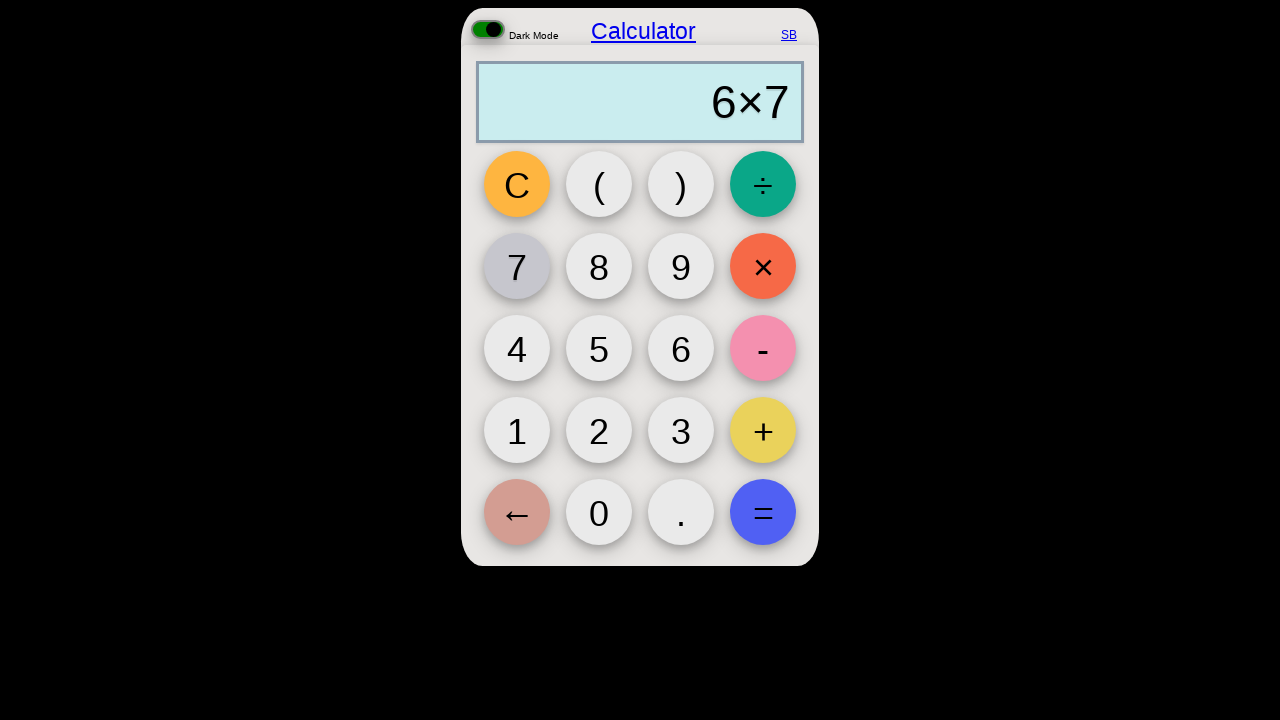

Clicked add button at (763, 430) on button#add
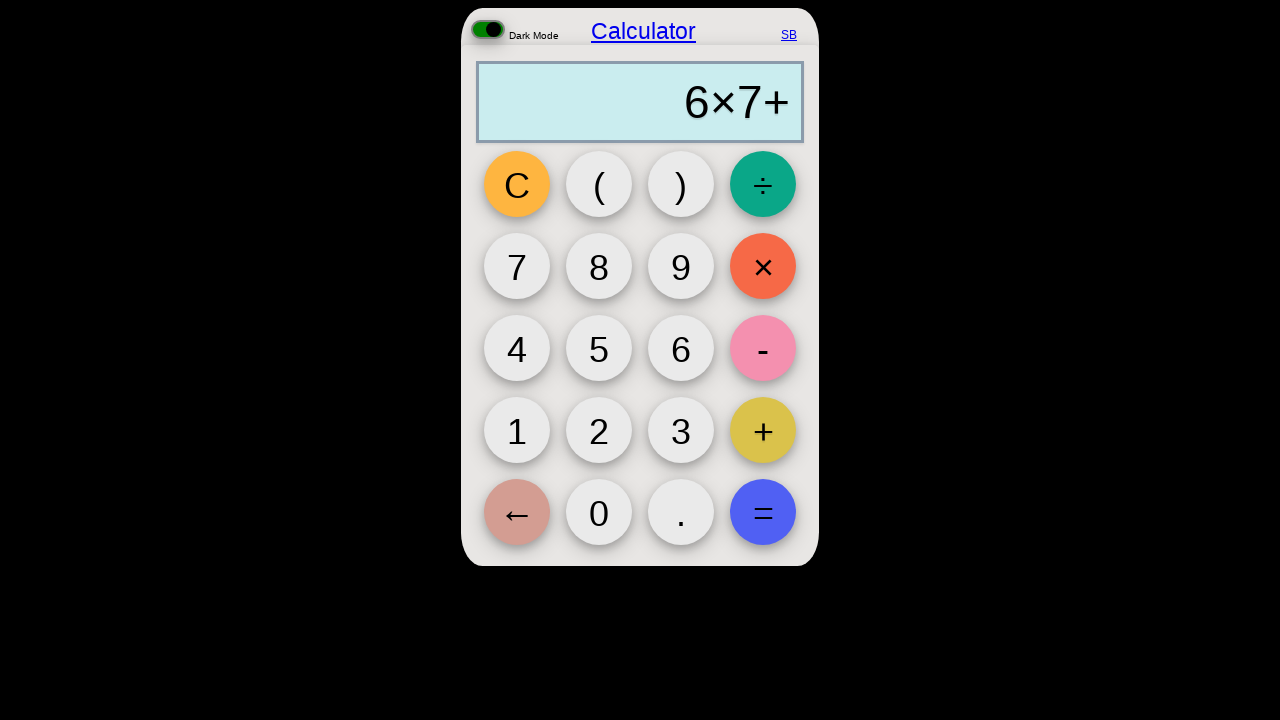

Clicked button 1 at (517, 430) on button[id="1"]
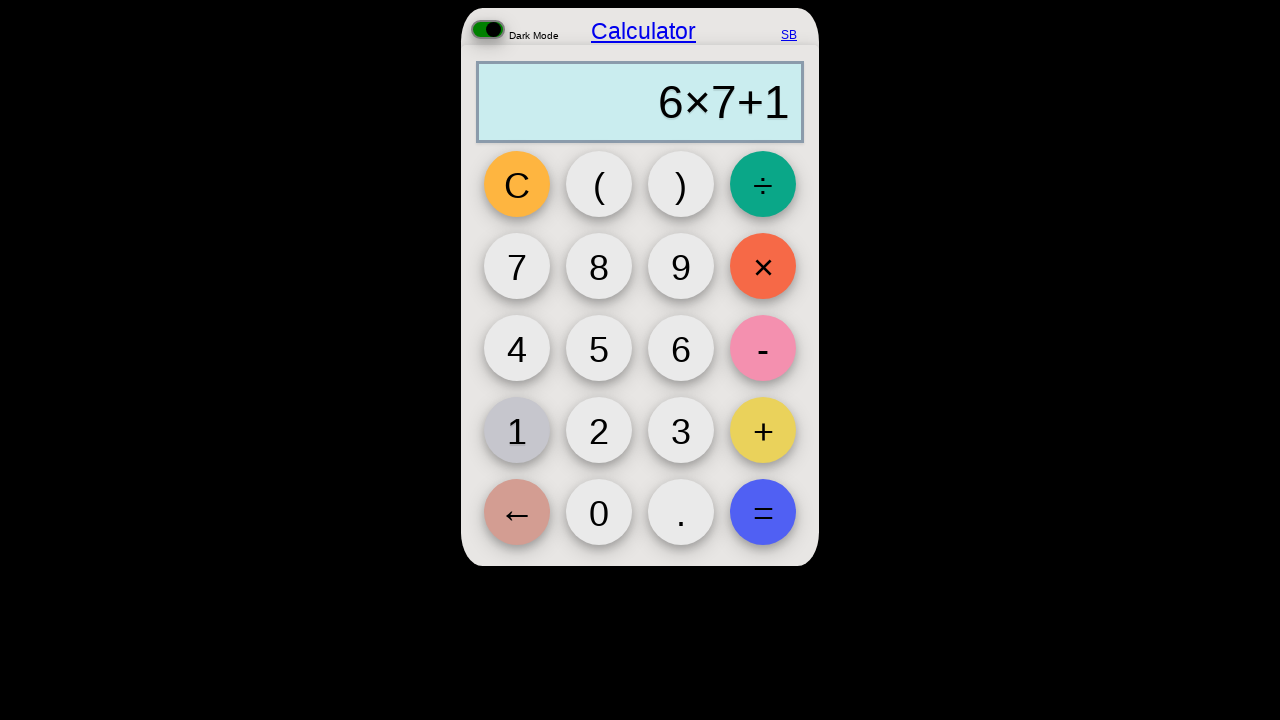

Clicked button 2 at (599, 430) on button[id="2"]
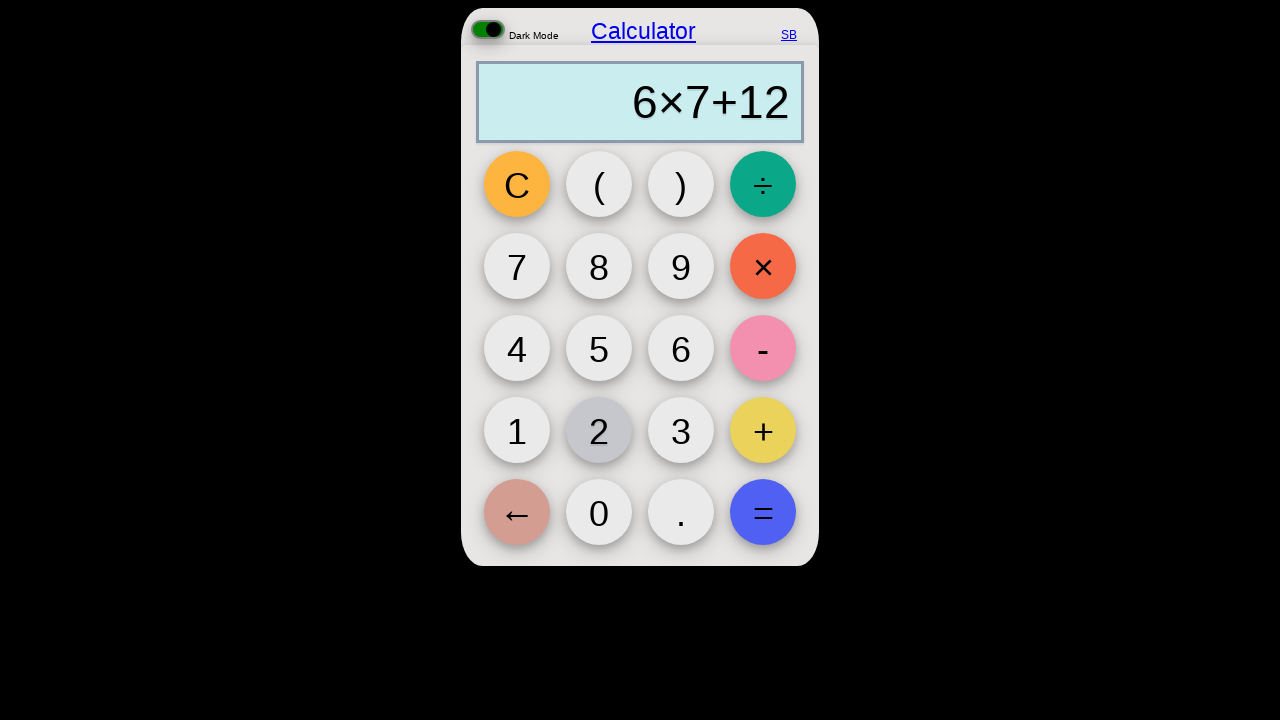

Clicked equals button to calculate 6 × 7 + 12 at (763, 512) on button#equal
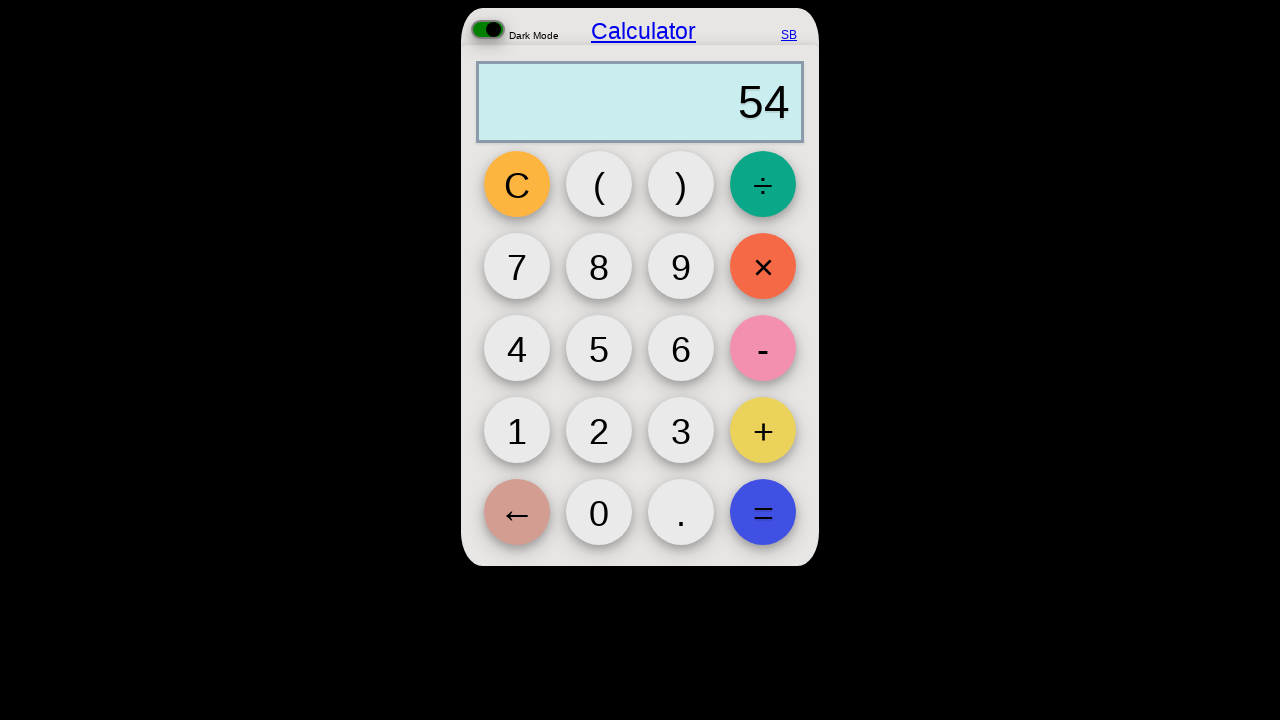

Verified output field displays 54
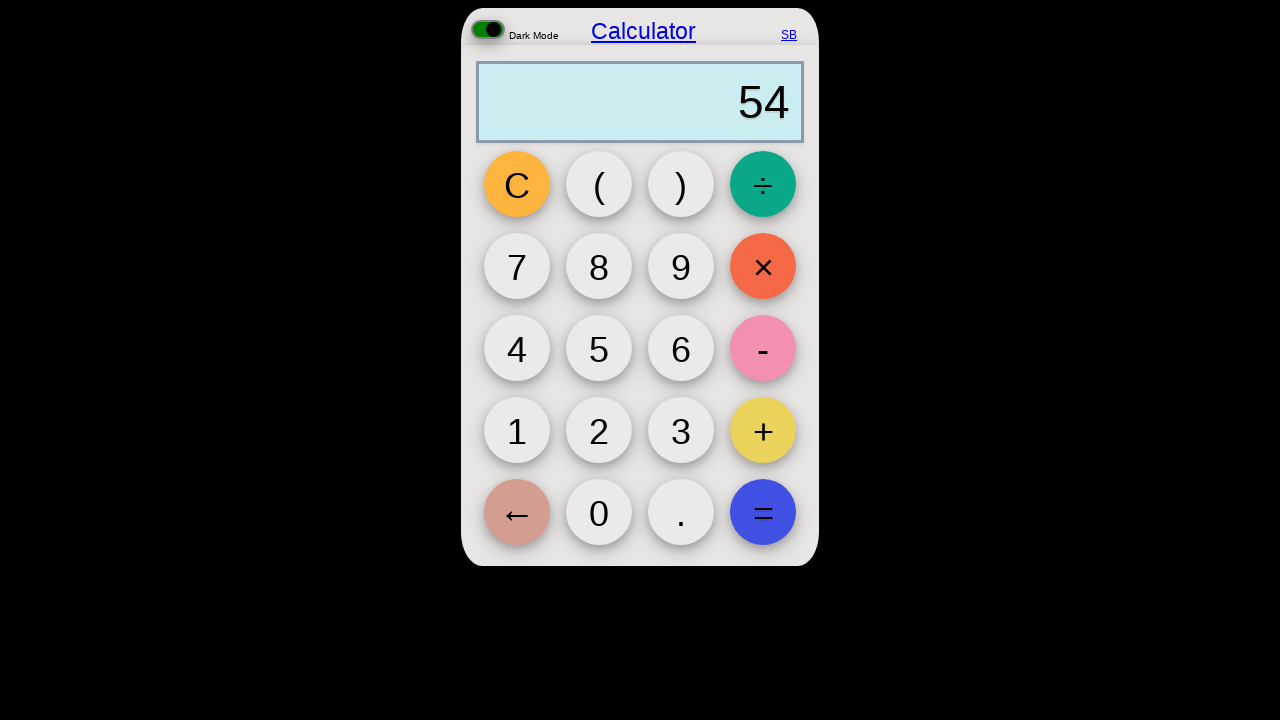

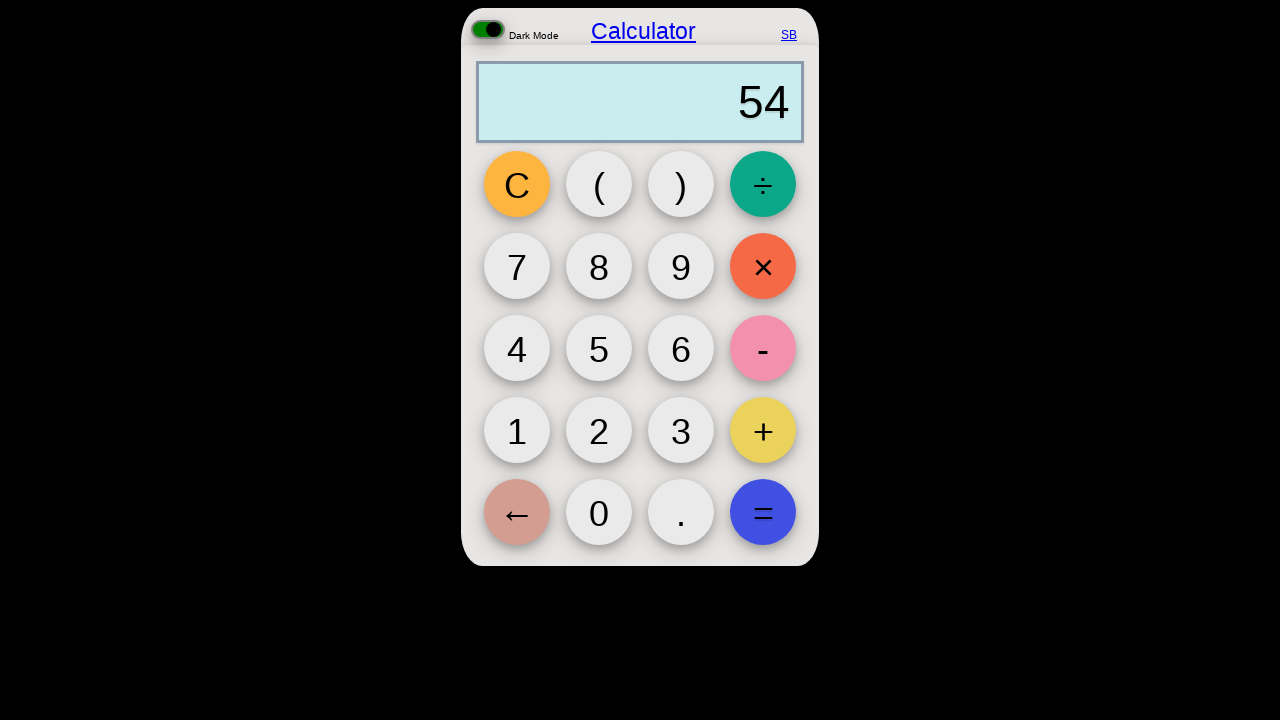